Tests dynamic loading by clicking on Example 1, starting the load, and waiting for the dynamically loaded text to appear.

Starting URL: https://the-internet.herokuapp.com/dynamic_loading

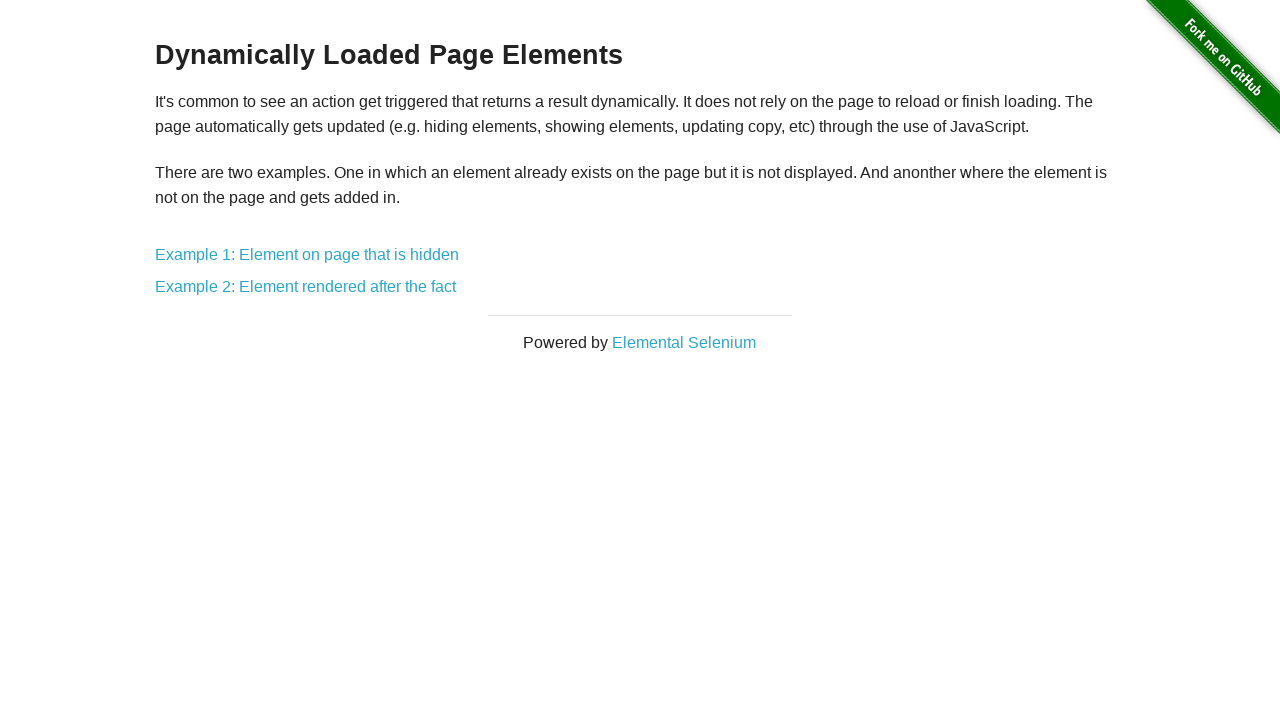

Clicked on Example 1 link at (307, 255) on a:has-text('Example 1')
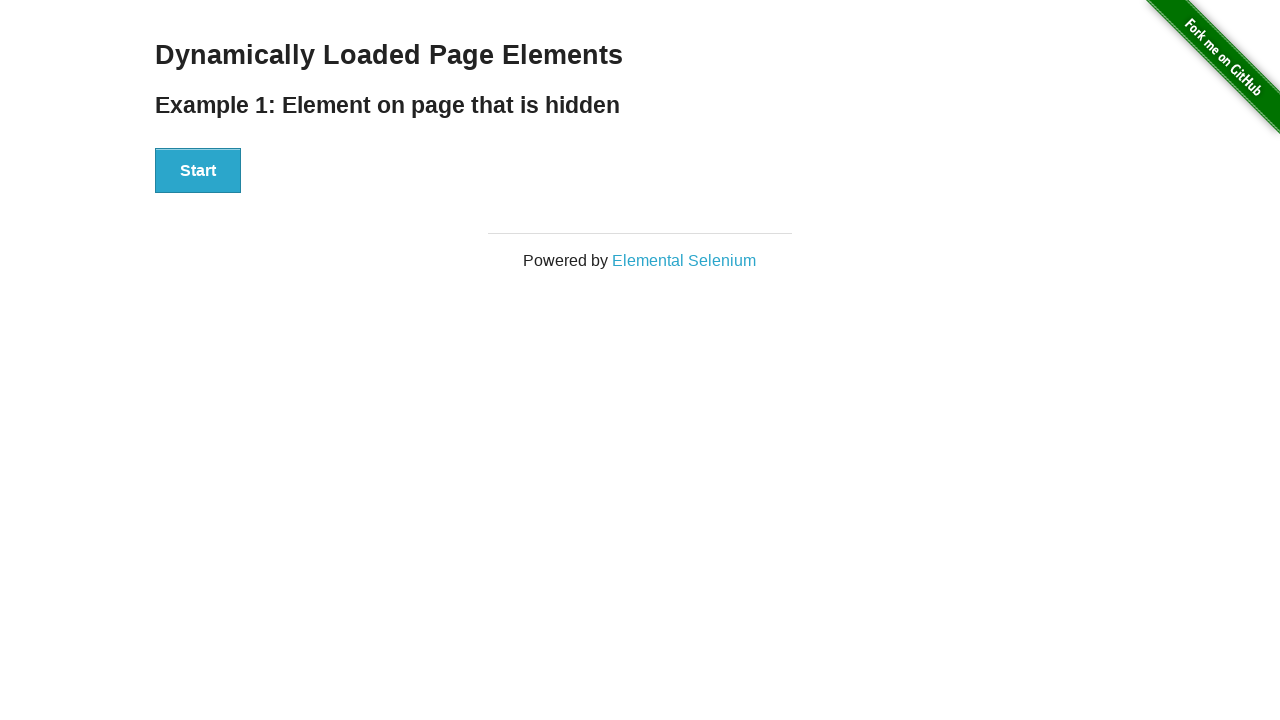

Clicked the Start button to initiate dynamic loading at (198, 171) on button:has-text('Start')
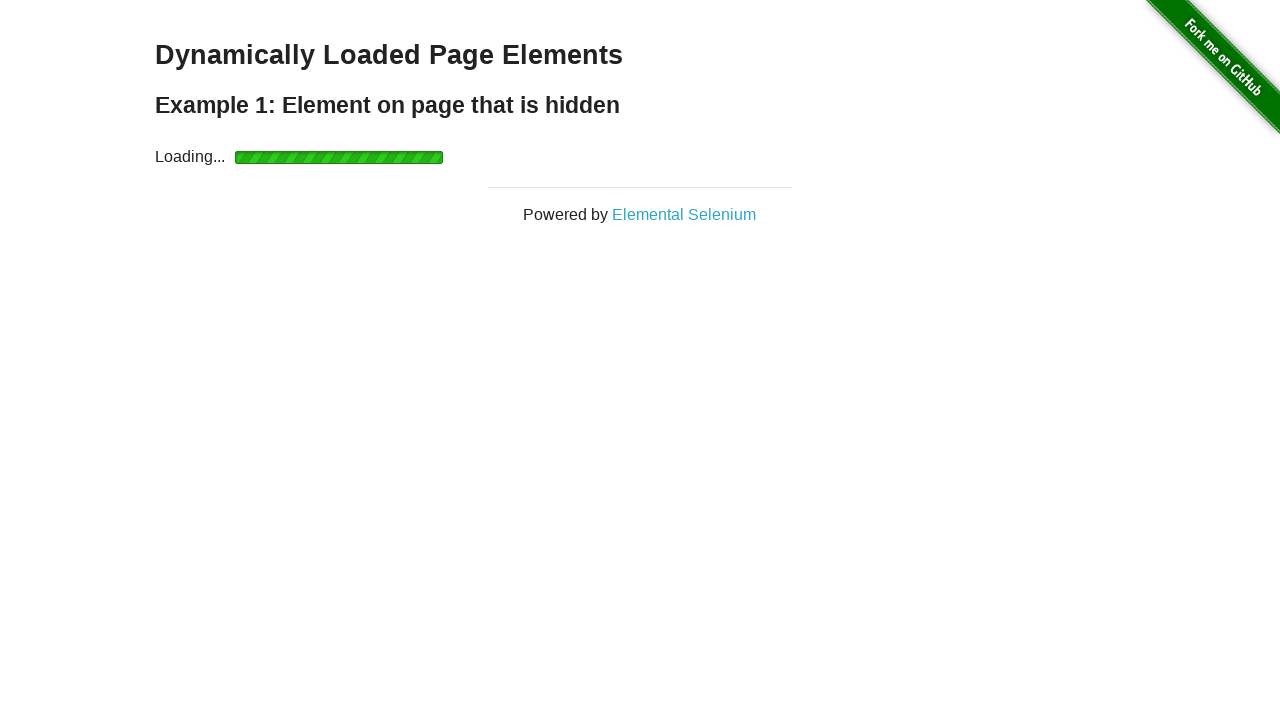

Dynamic element #finish h4 appeared on the page
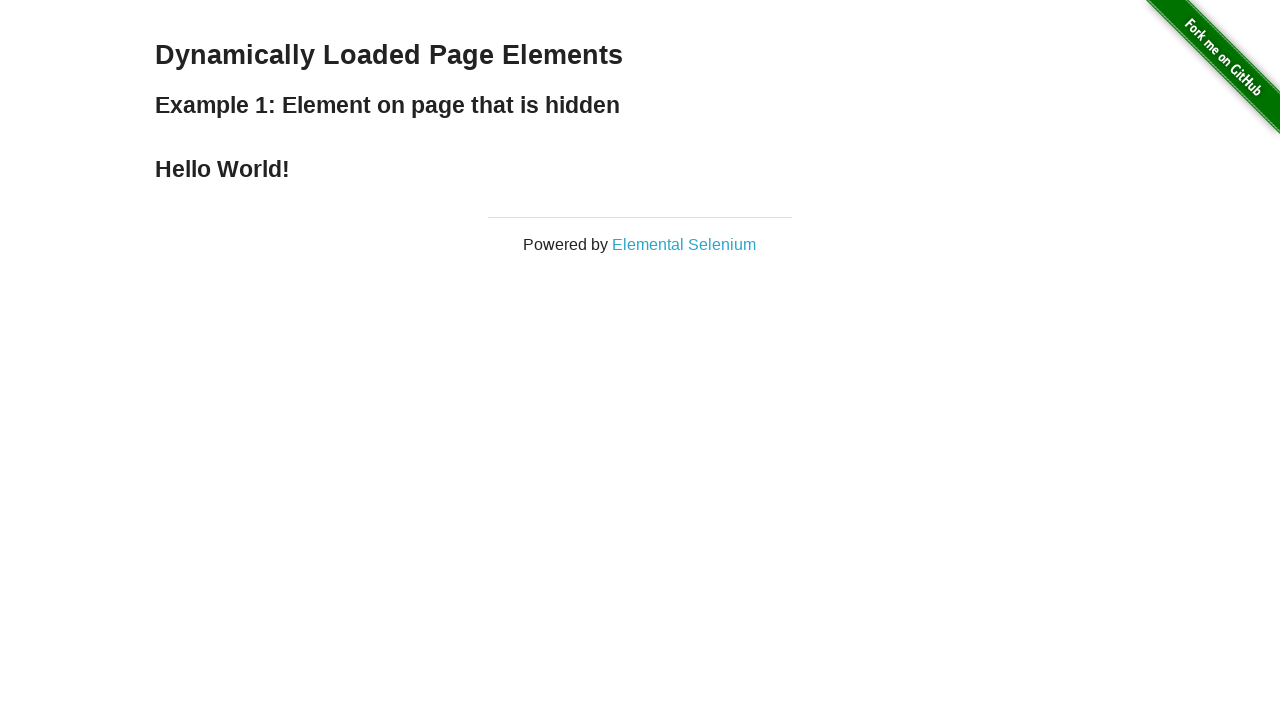

Retrieved text content from dynamically loaded element
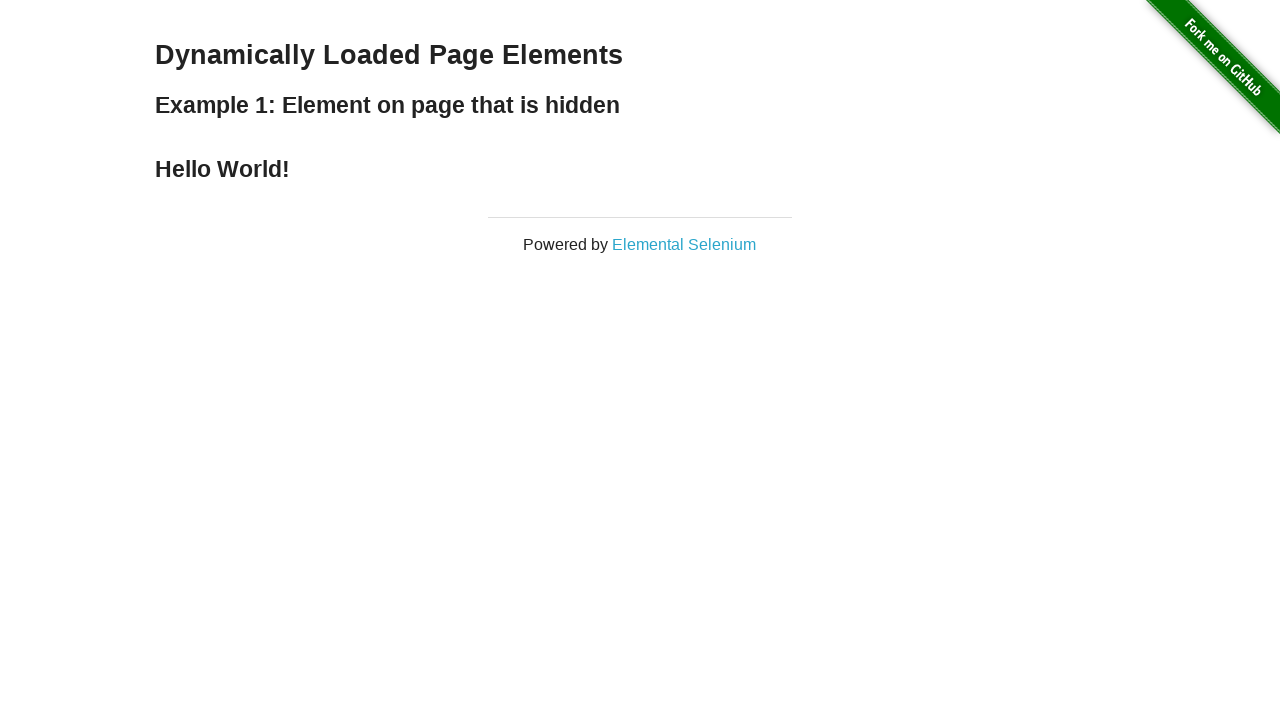

Verified that 'Hello World!' text is present in loaded element
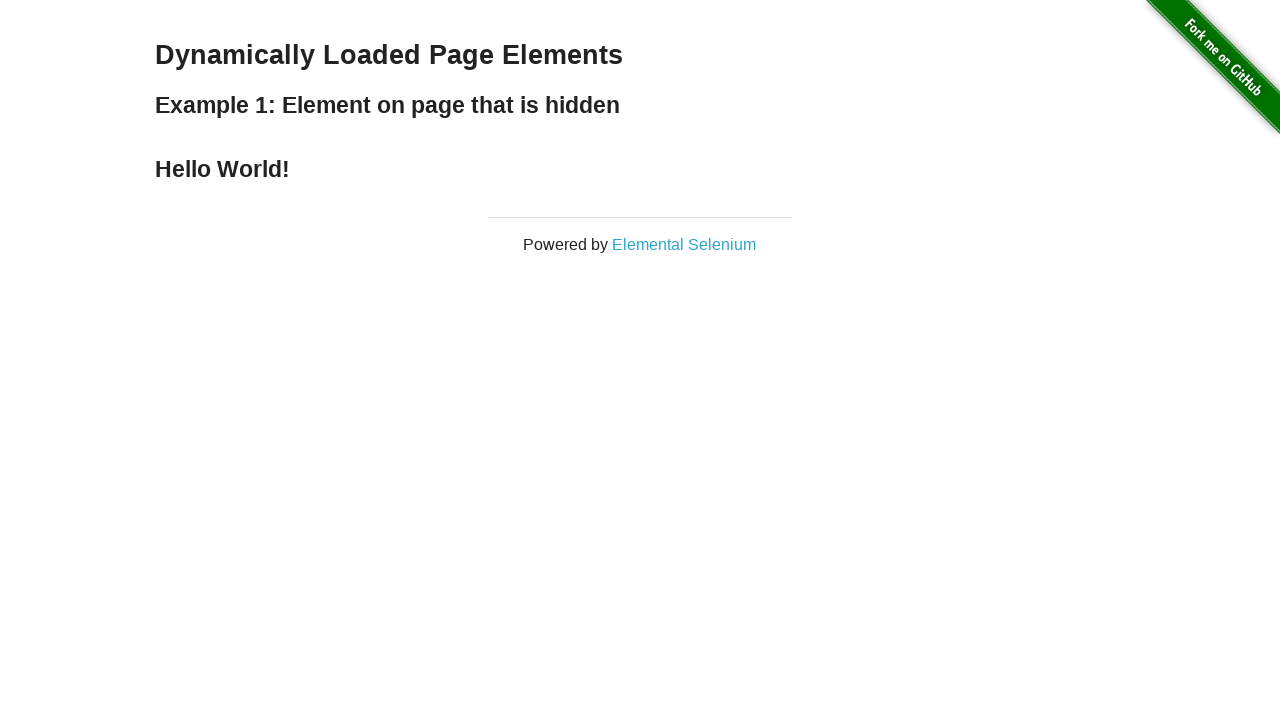

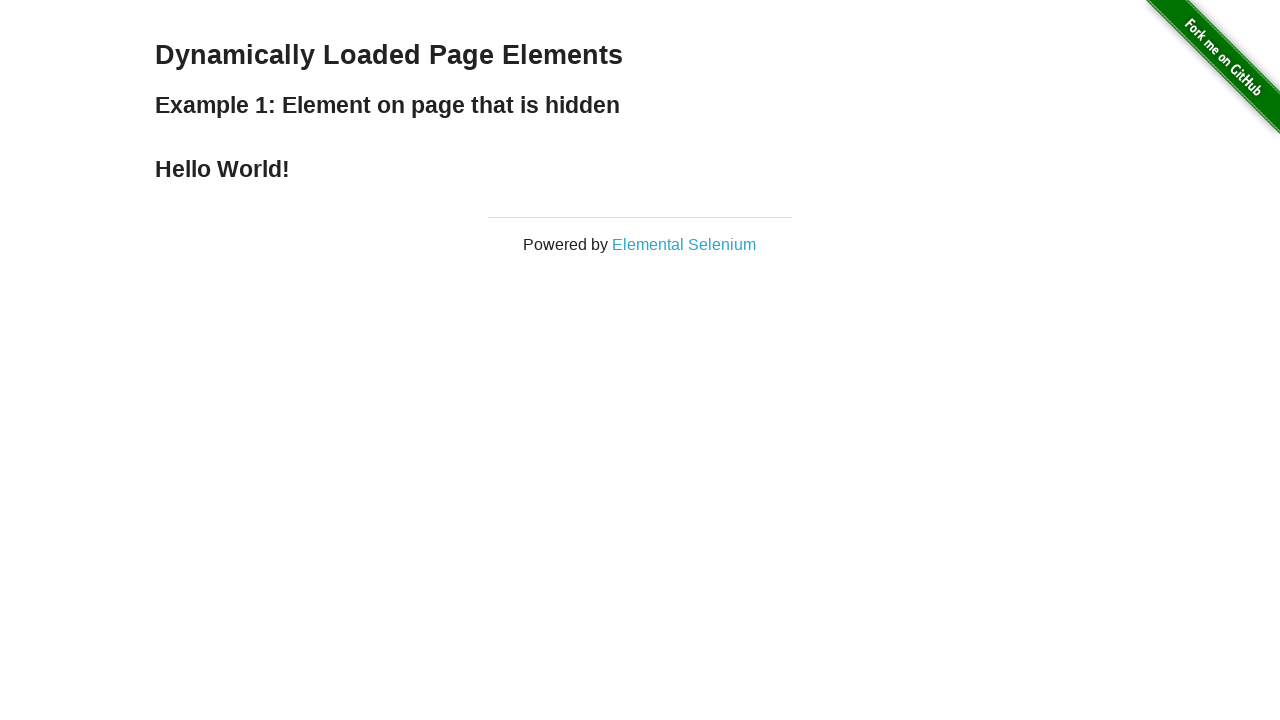